Tests mouse interaction by clicking a link and performing a mouse back button action

Starting URL: https://awesomeqa.com/selenium/mouse_interaction.html

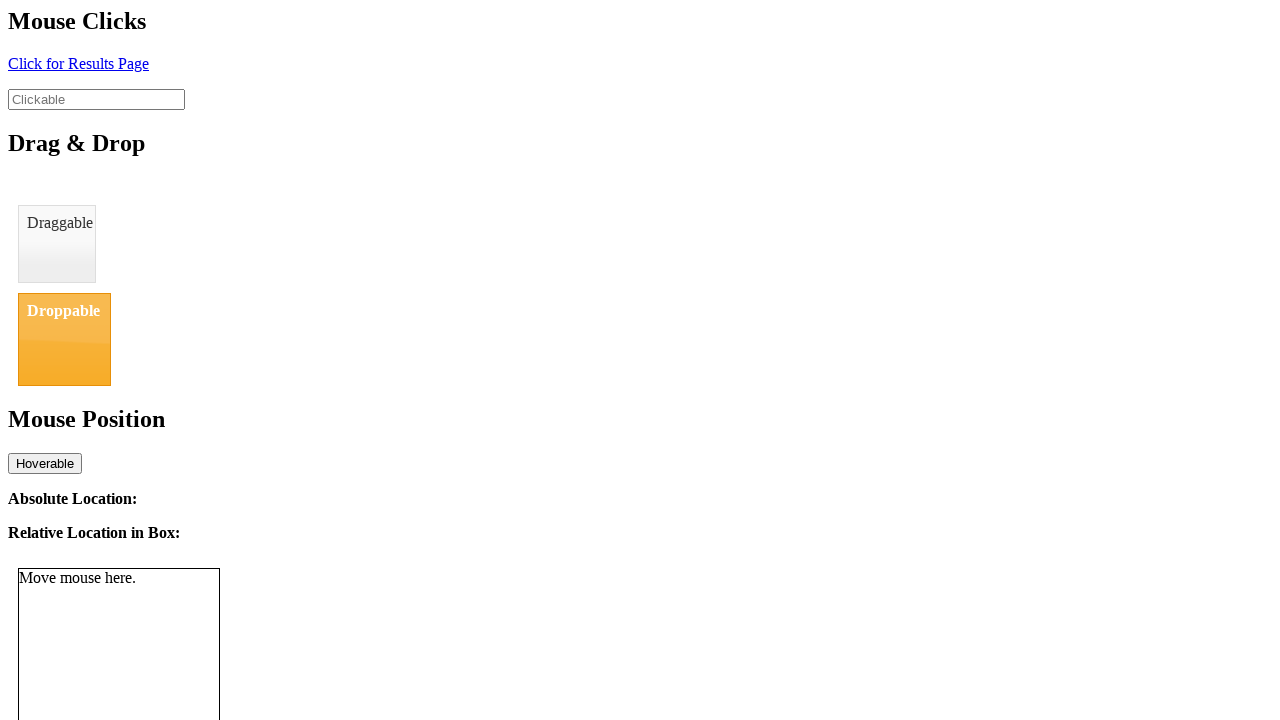

Clicked the link with id='click' at (78, 63) on a#click
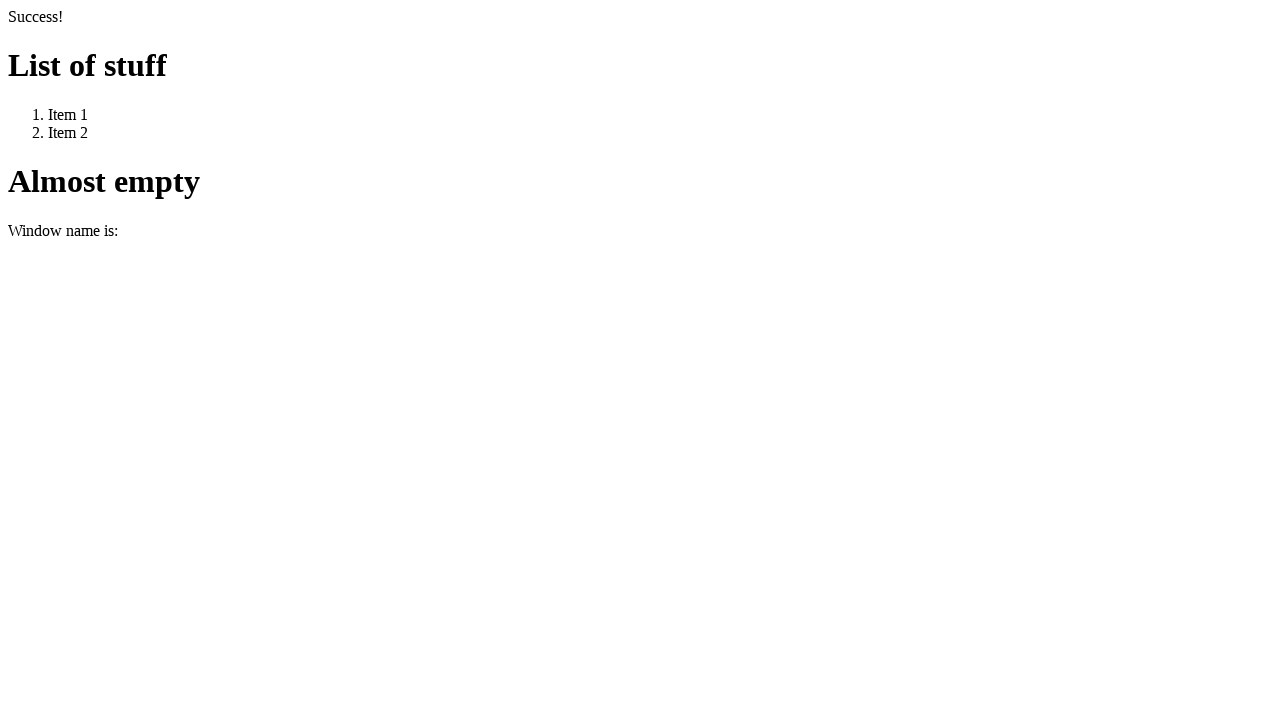

Performed browser back navigation using mouse back button action
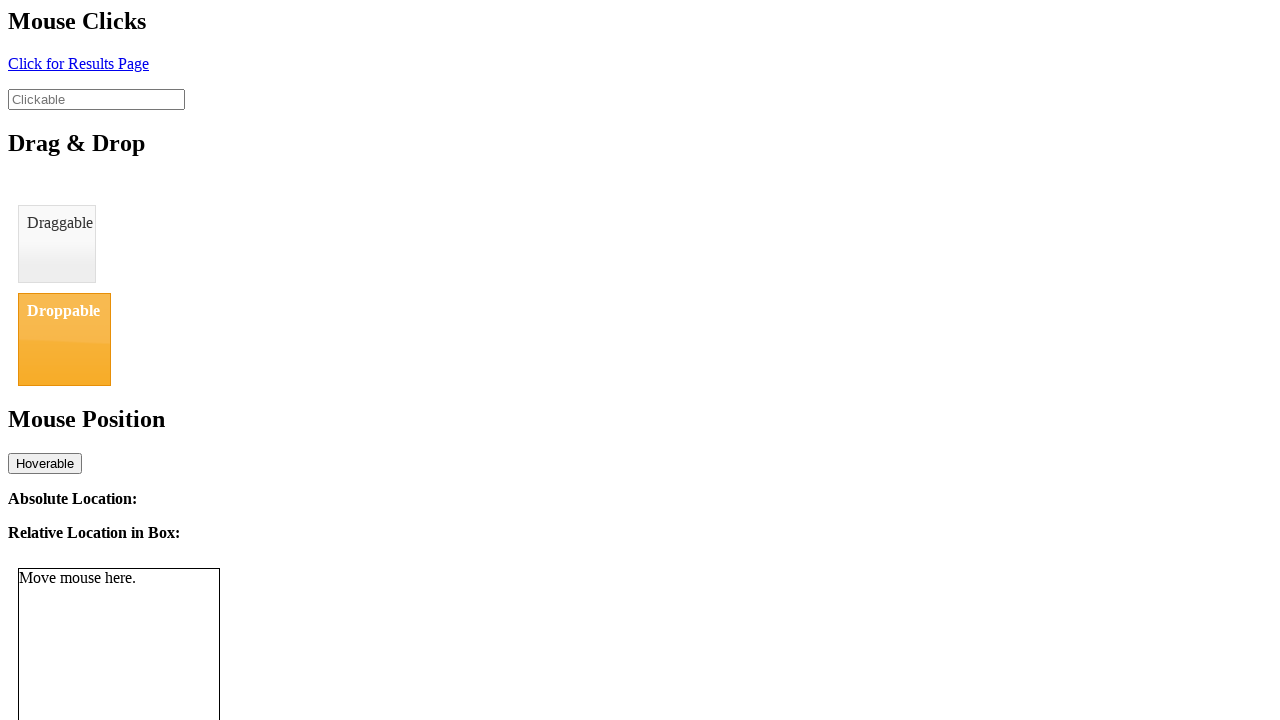

Waited 5 seconds to observe the action
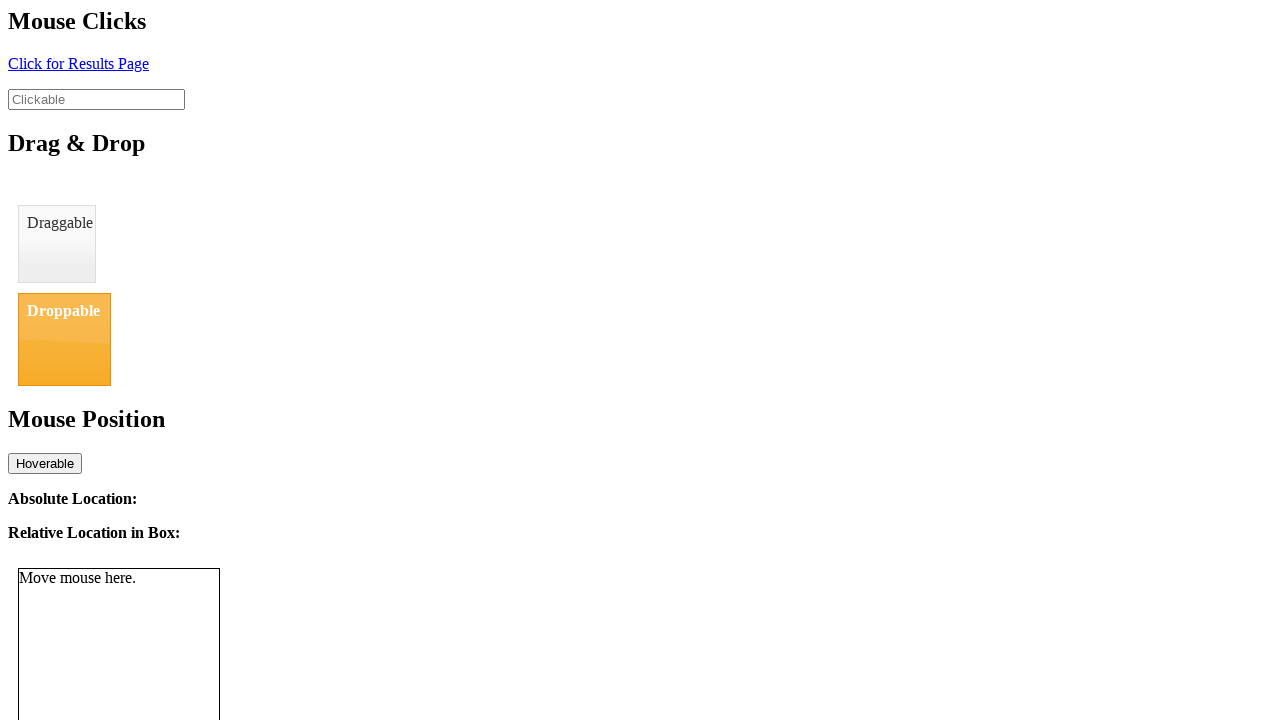

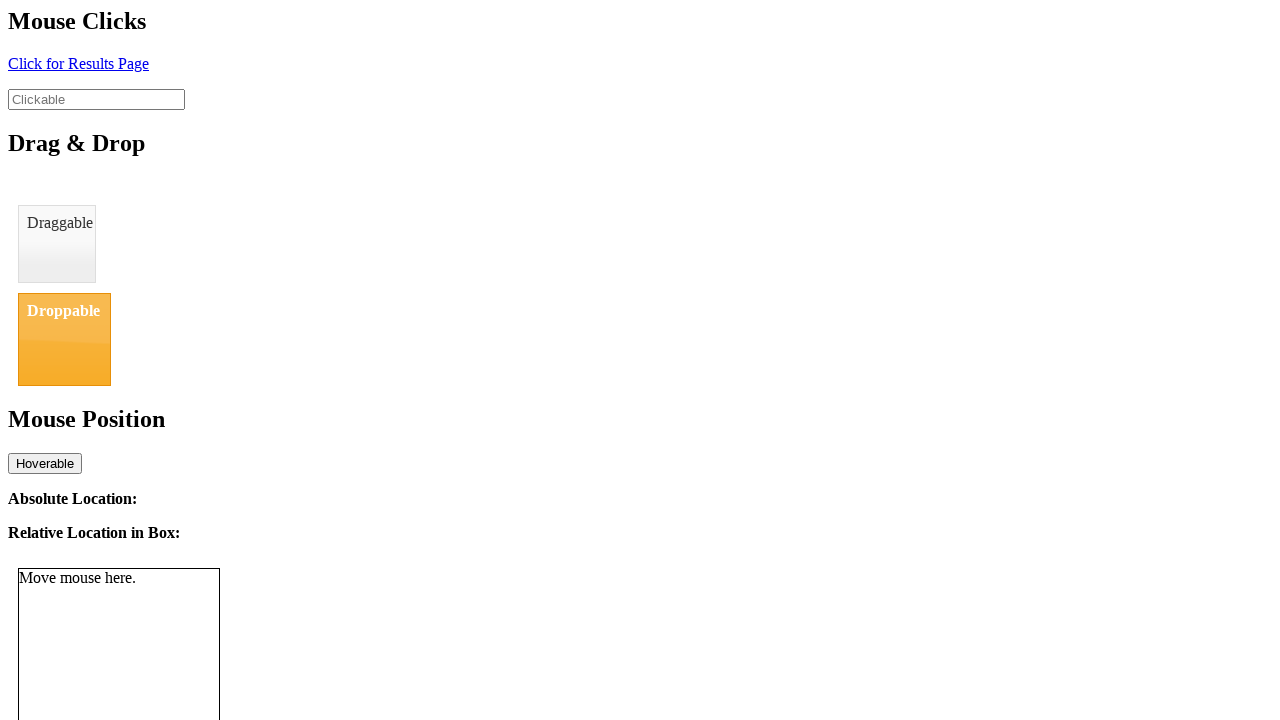